Navigates to an automation practice page and clicks through footer links to verify they are accessible

Starting URL: https://rahulshettyacademy.com/AutomationPractice/

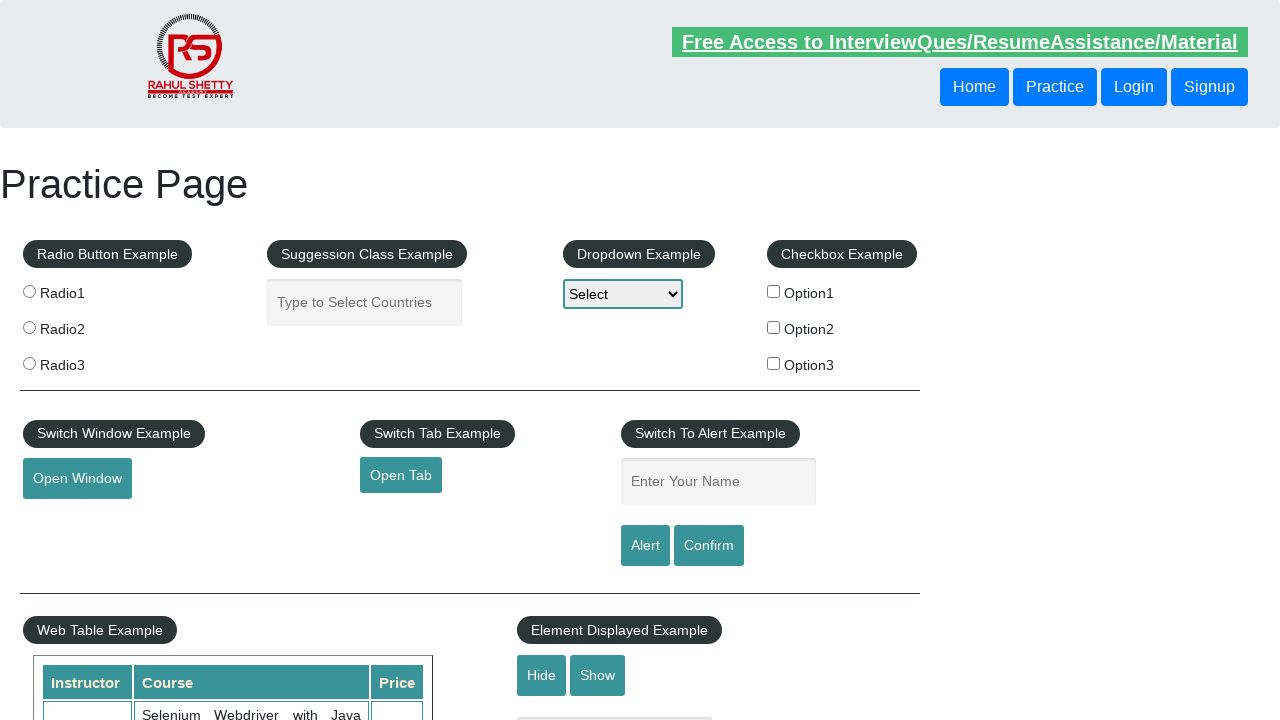

Navigated to automation practice page
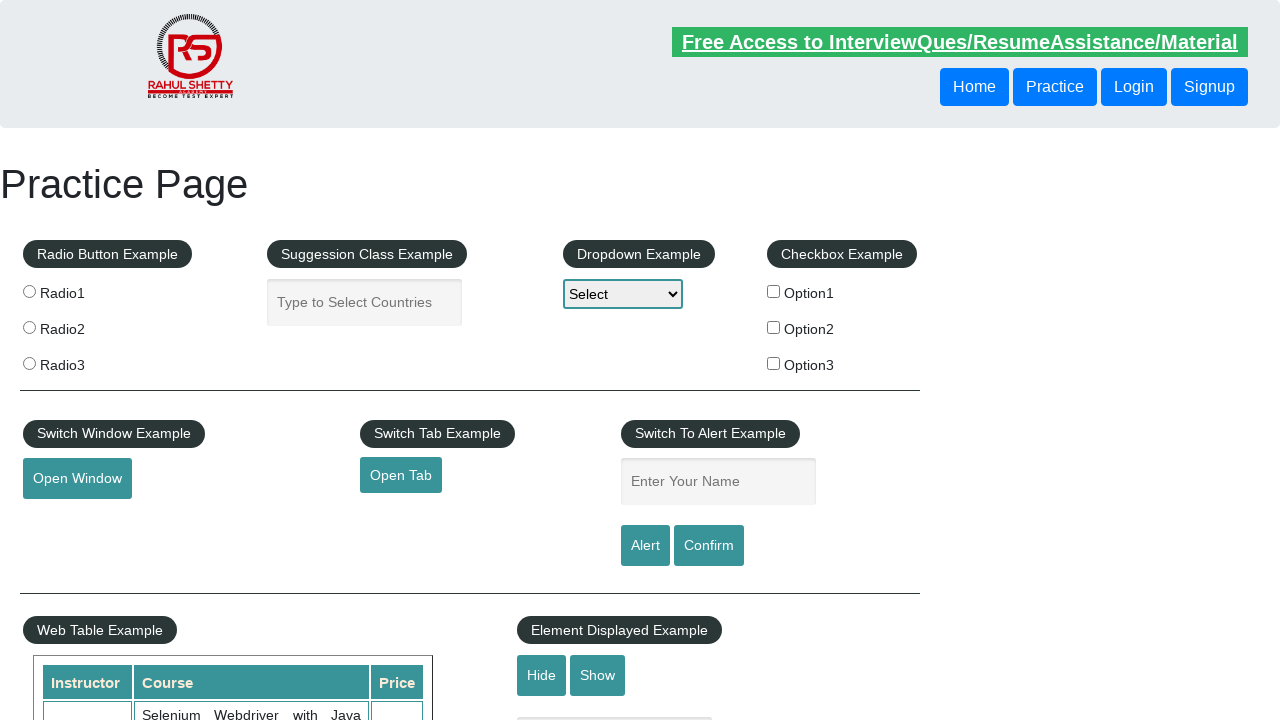

Located all footer links
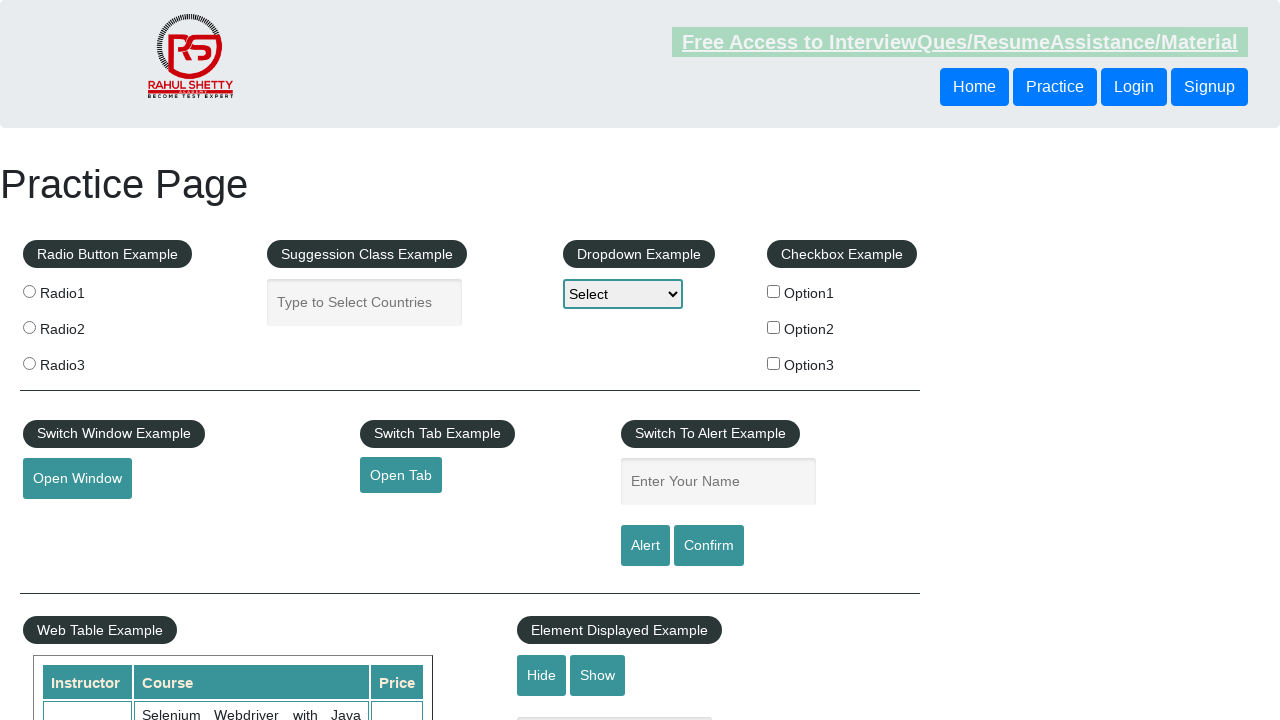

Clicked footer link: Discount Coupons (opened in new tab) at (157, 482) on li.gf-li a >> nth=0
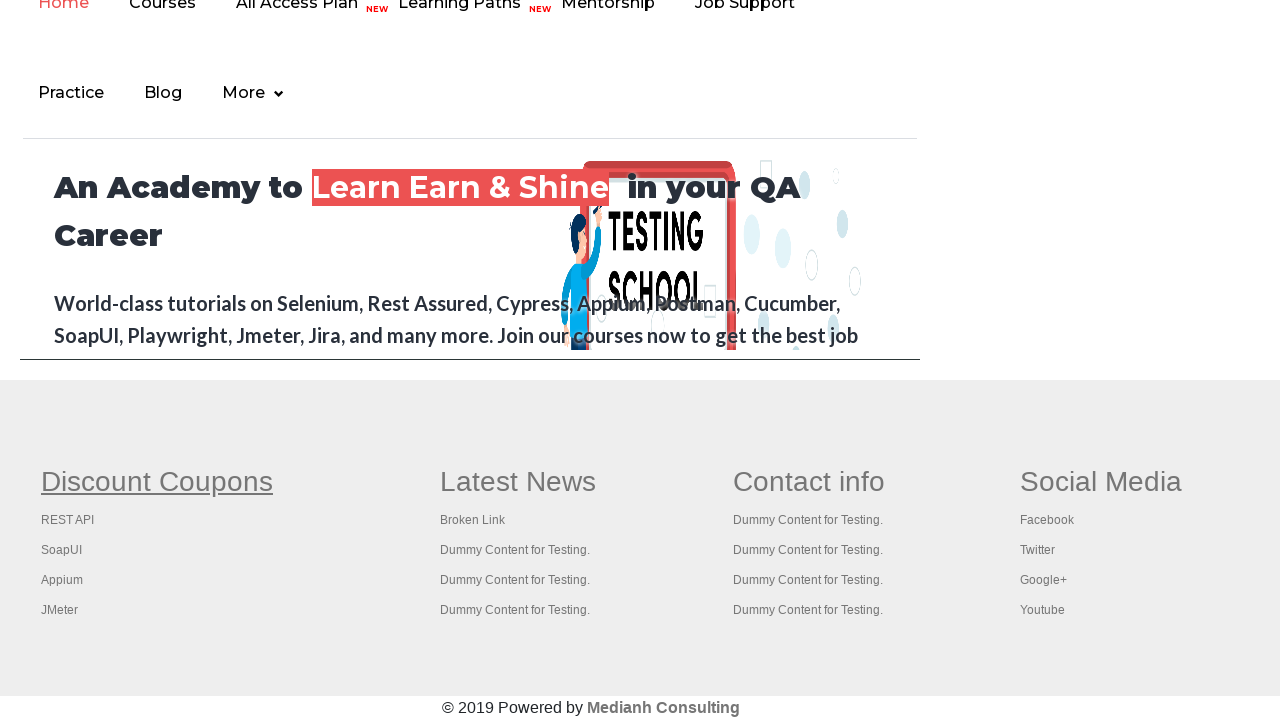

Waited for click to be processed
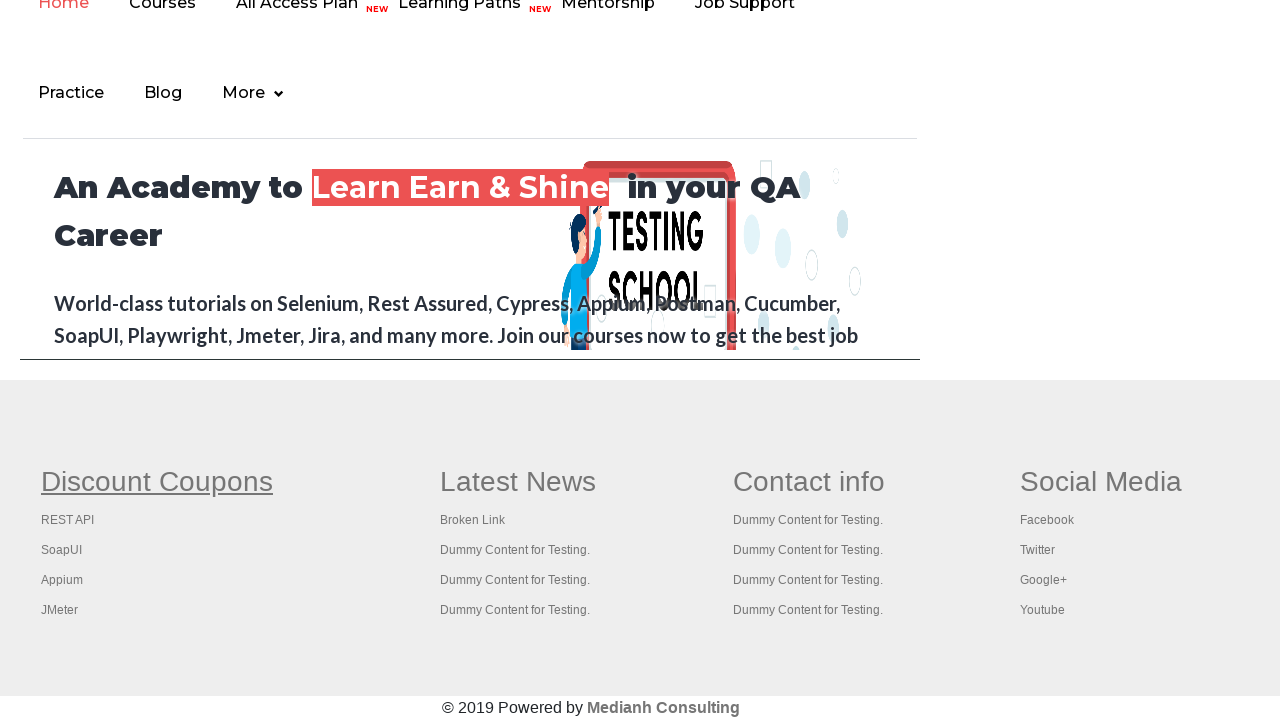

Clicked footer link: REST API (opened in new tab) at (68, 520) on li.gf-li a >> nth=1
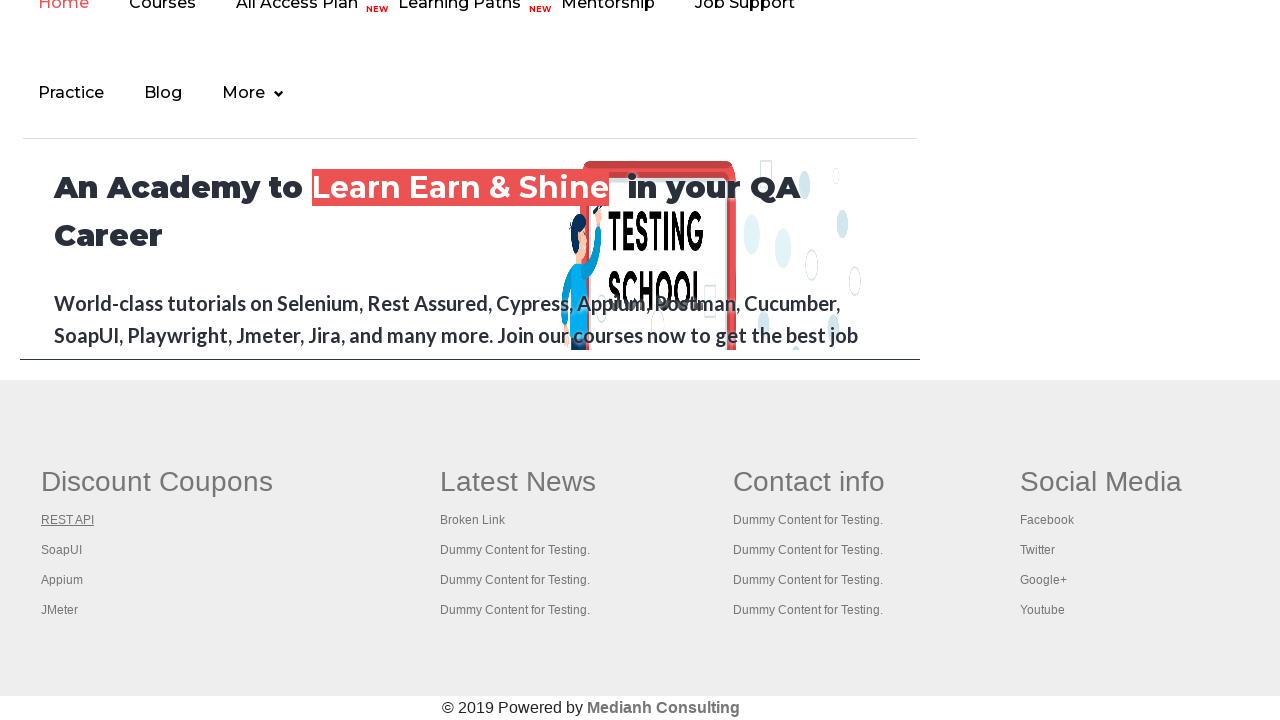

Waited for click to be processed
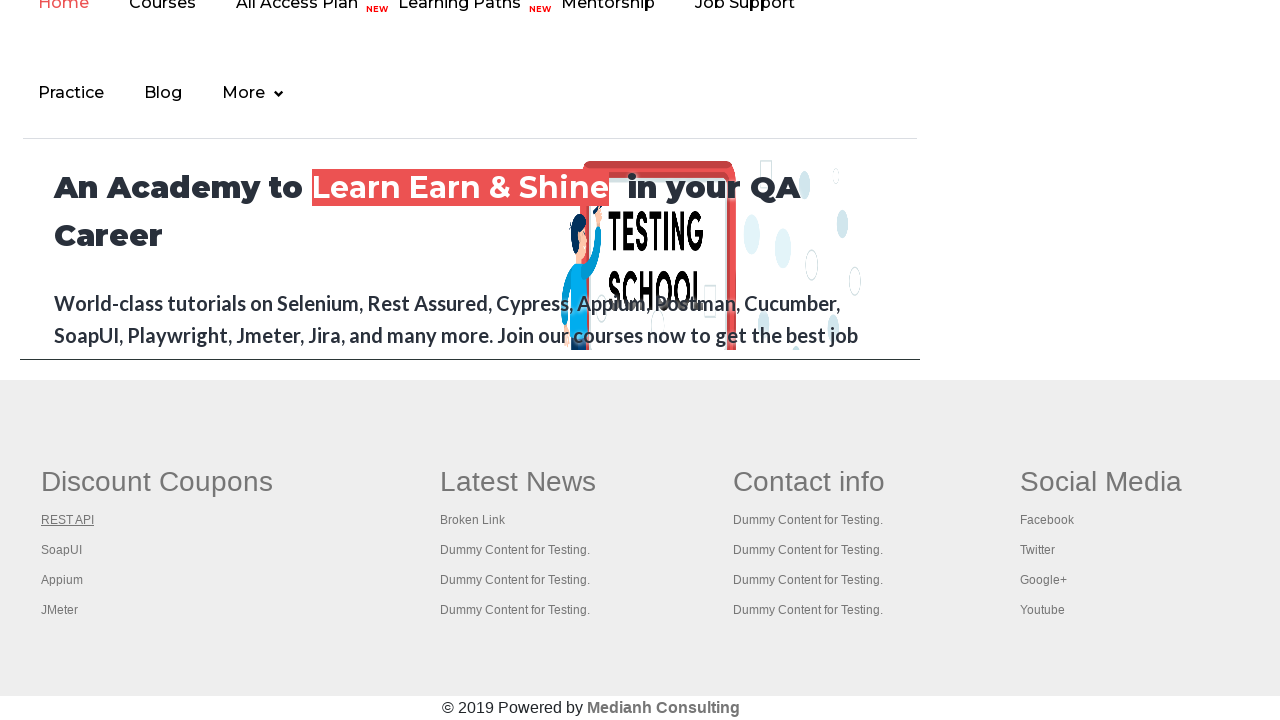

Clicked footer link: SoapUI (opened in new tab) at (62, 550) on li.gf-li a >> nth=2
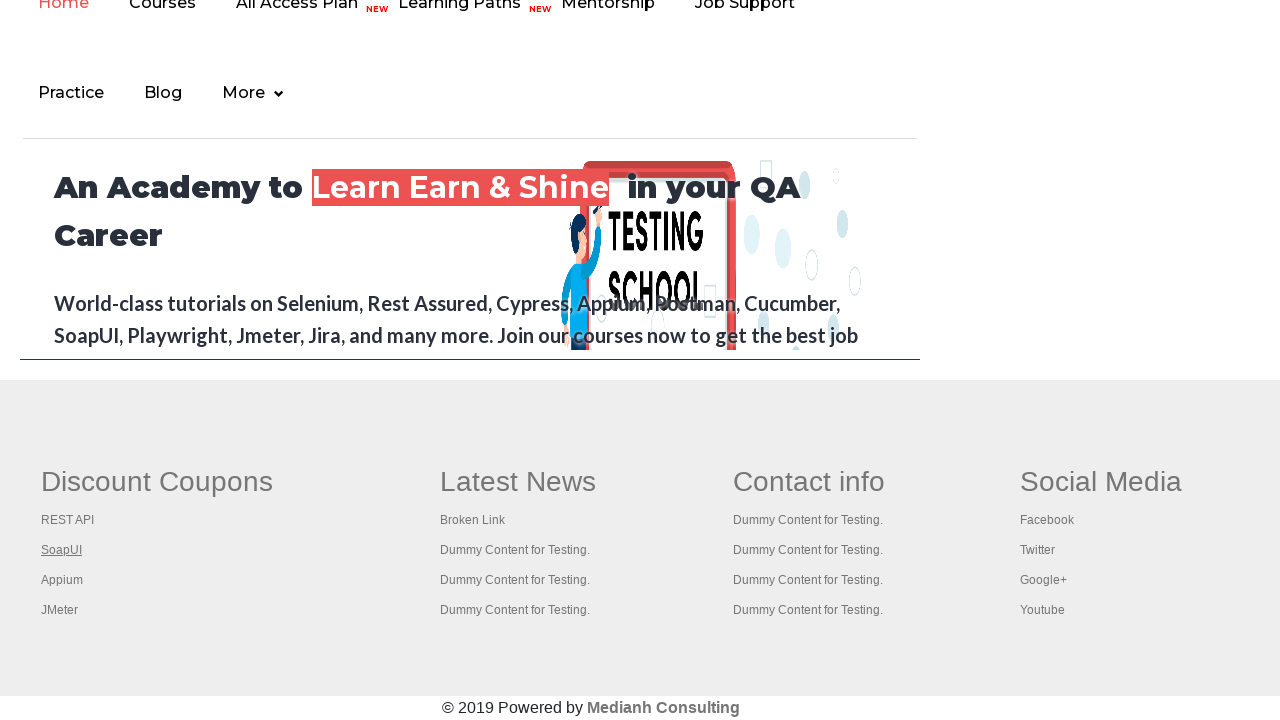

Waited for click to be processed
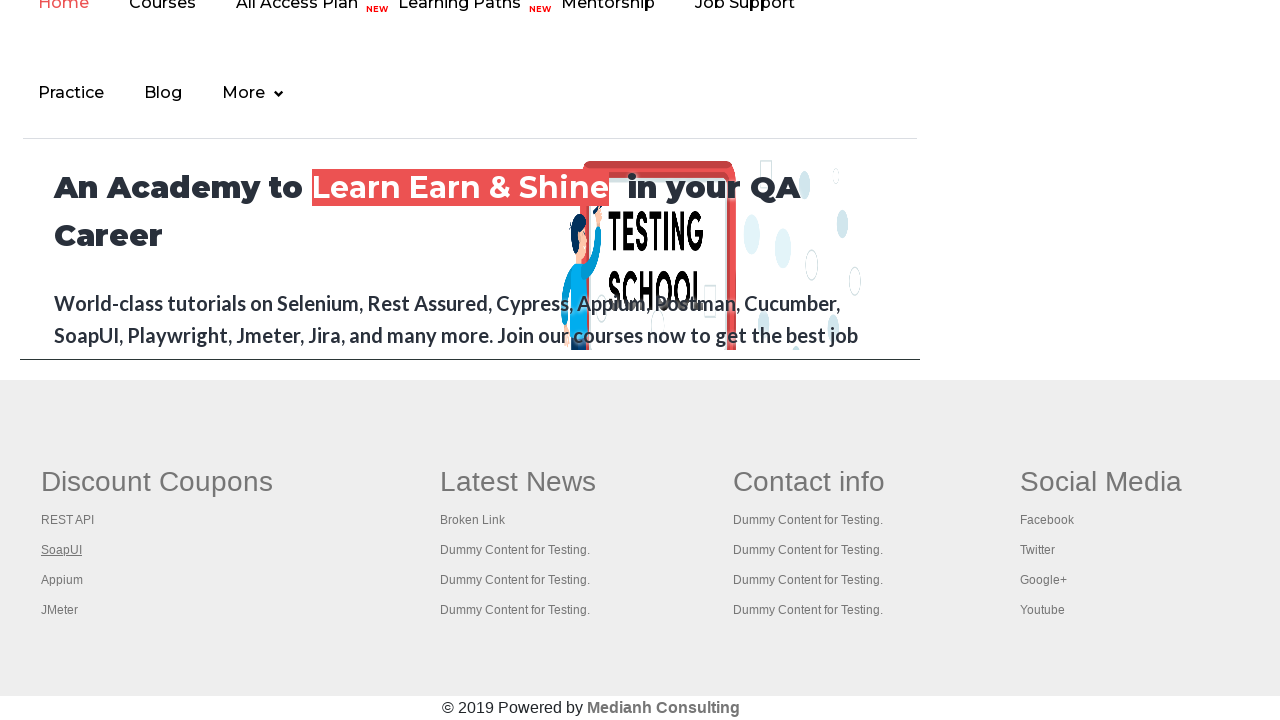

Clicked footer link: Appium (opened in new tab) at (62, 580) on li.gf-li a >> nth=3
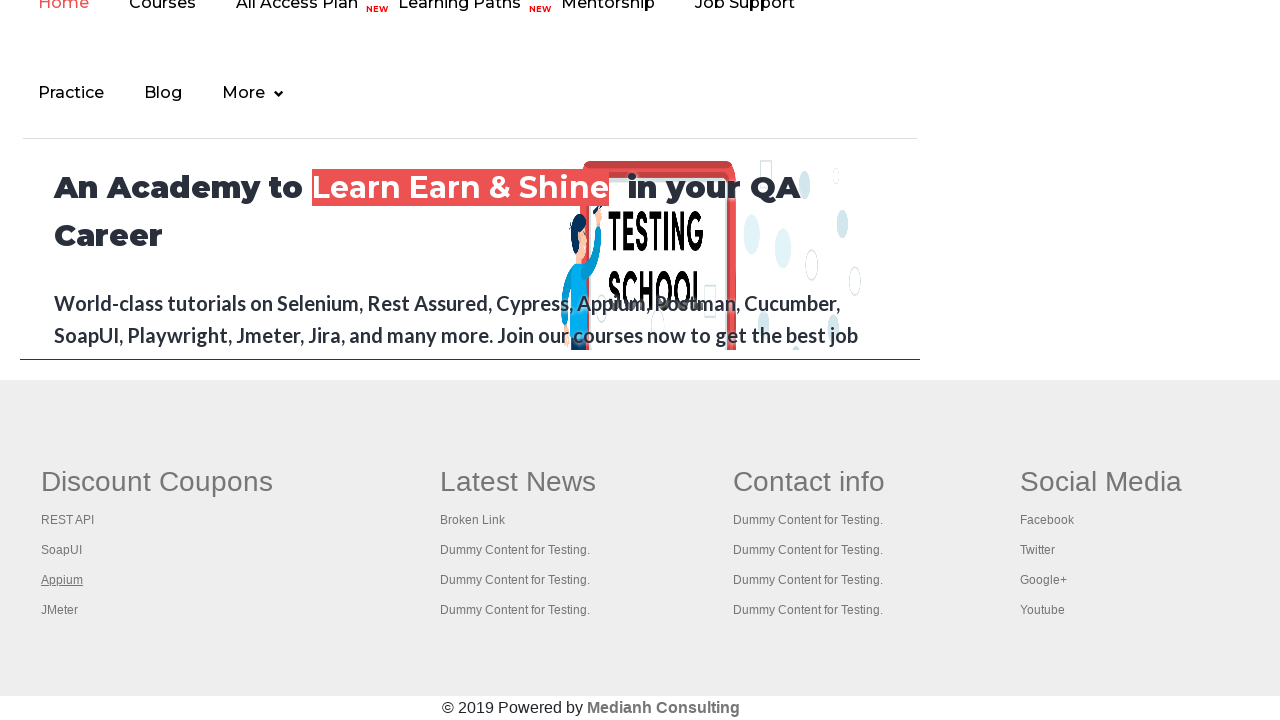

Waited for click to be processed
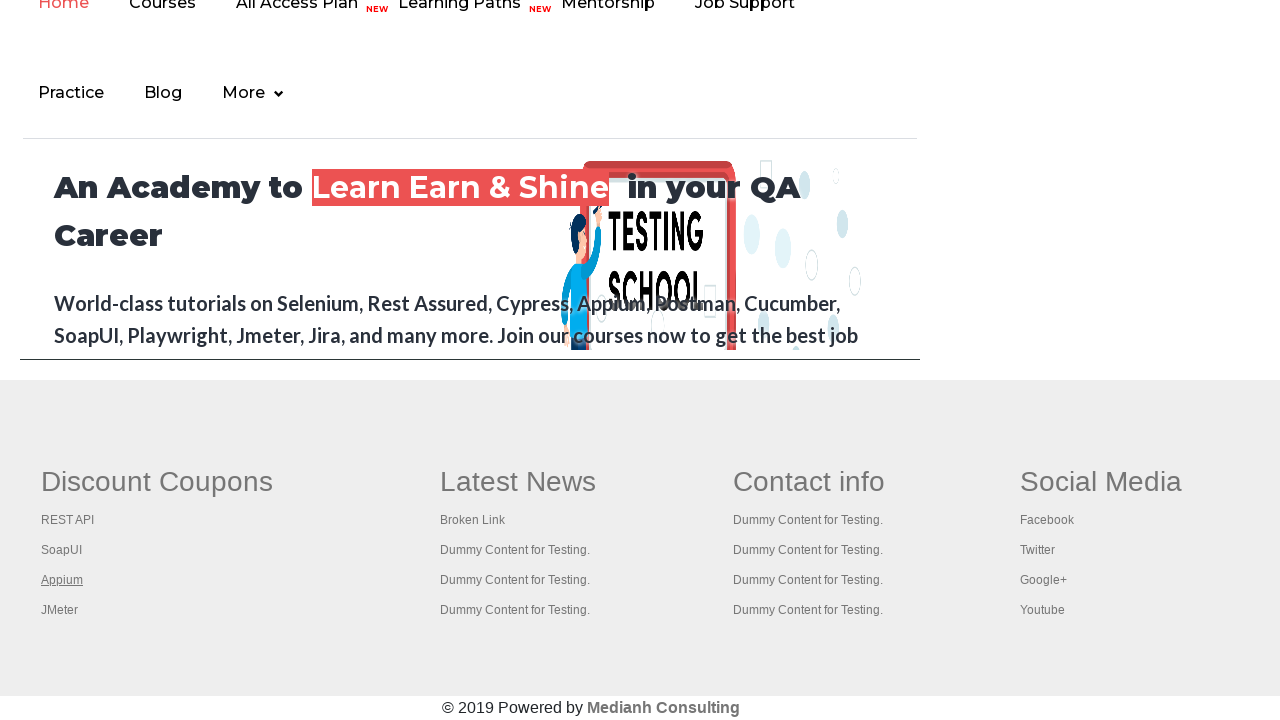

Clicked footer link: JMeter (opened in new tab) at (60, 610) on li.gf-li a >> nth=4
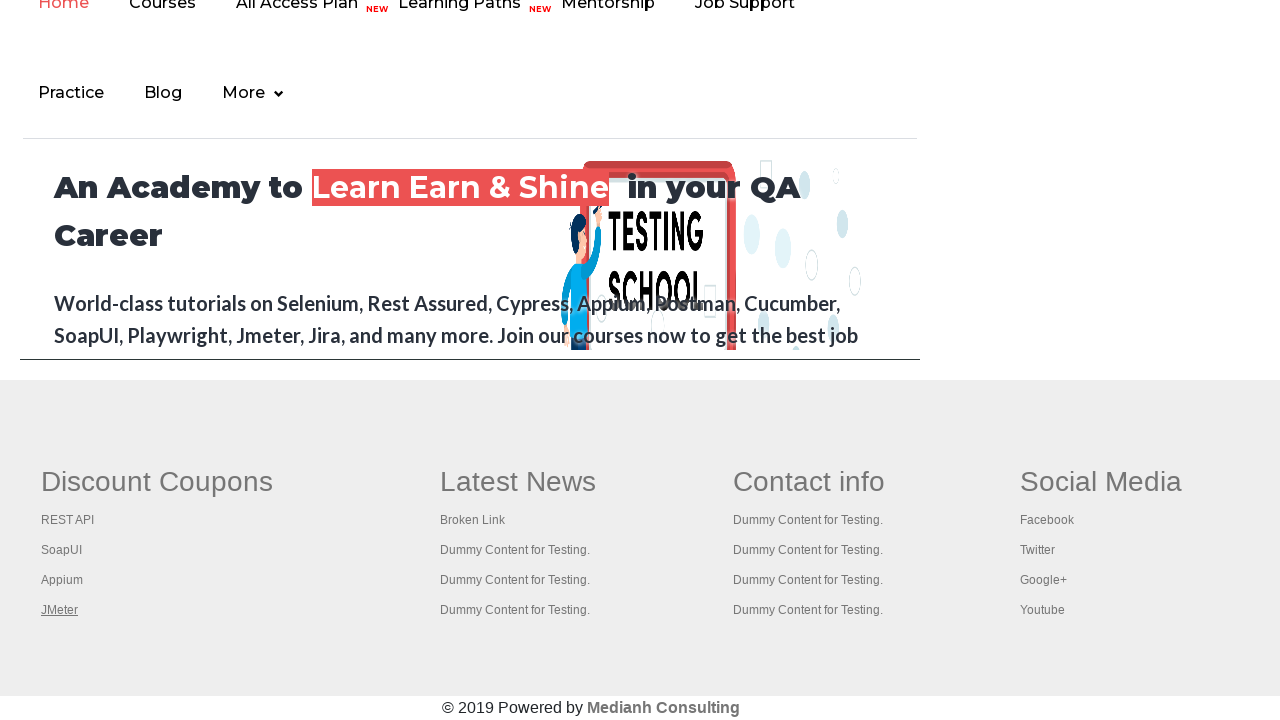

Waited for click to be processed
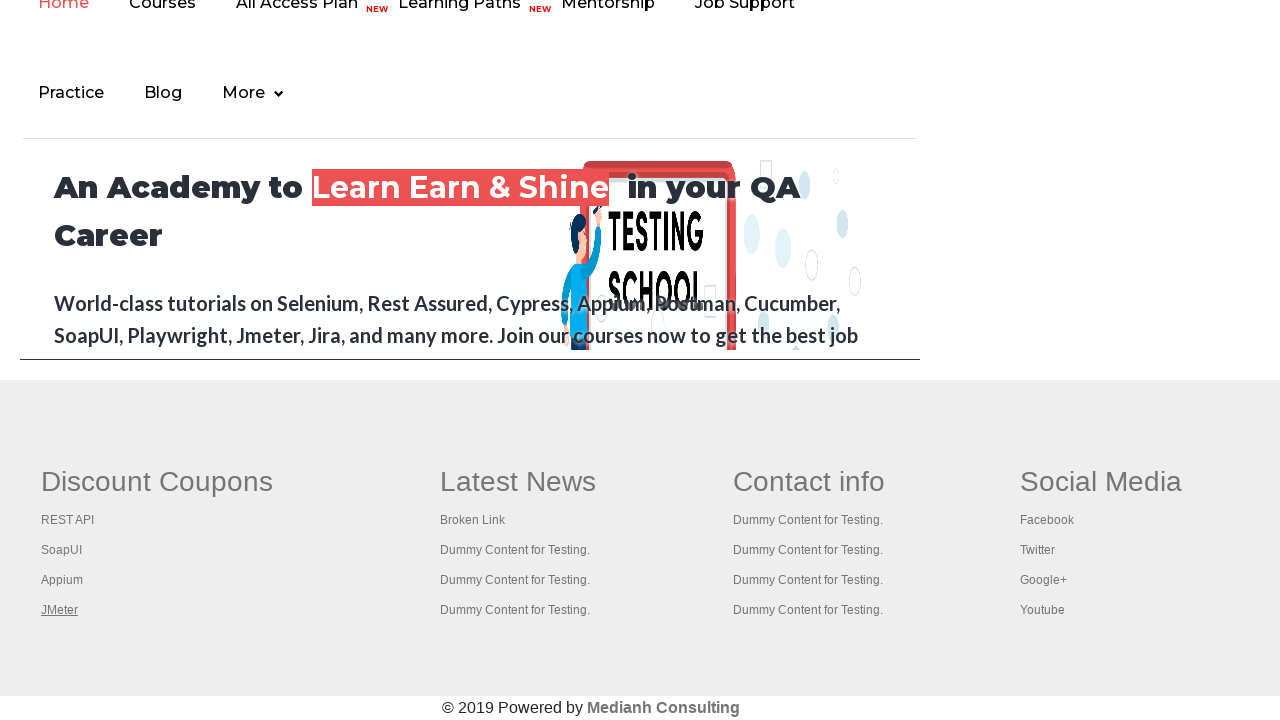

Clicked footer link: Latest News (opened in new tab) at (518, 482) on li.gf-li a >> nth=5
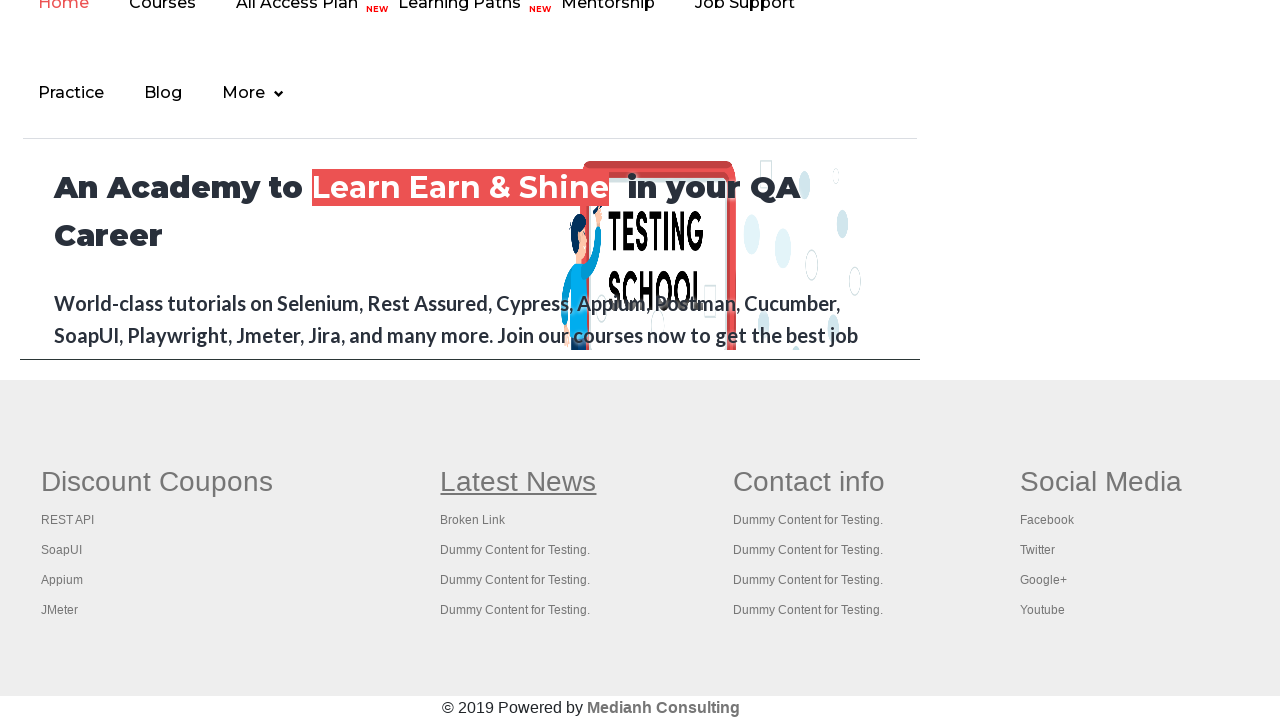

Waited for click to be processed
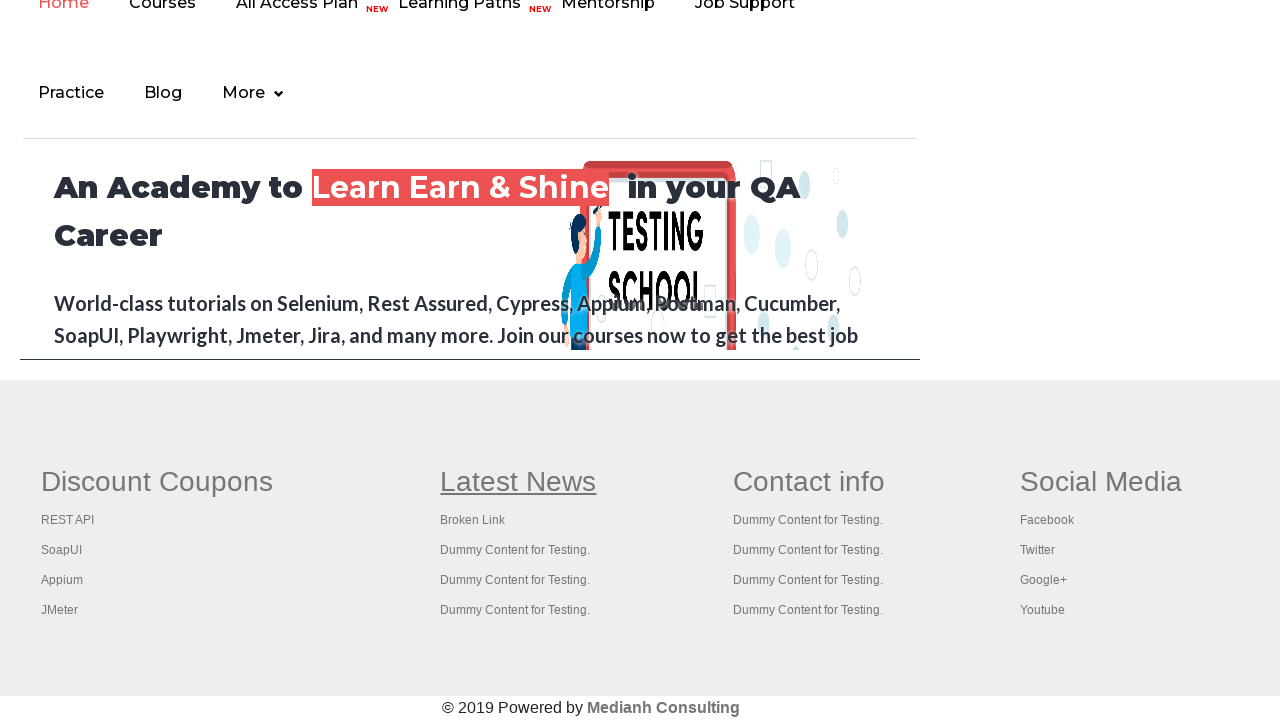

Clicked footer link: Broken Link (opened in new tab) at (473, 520) on li.gf-li a >> nth=6
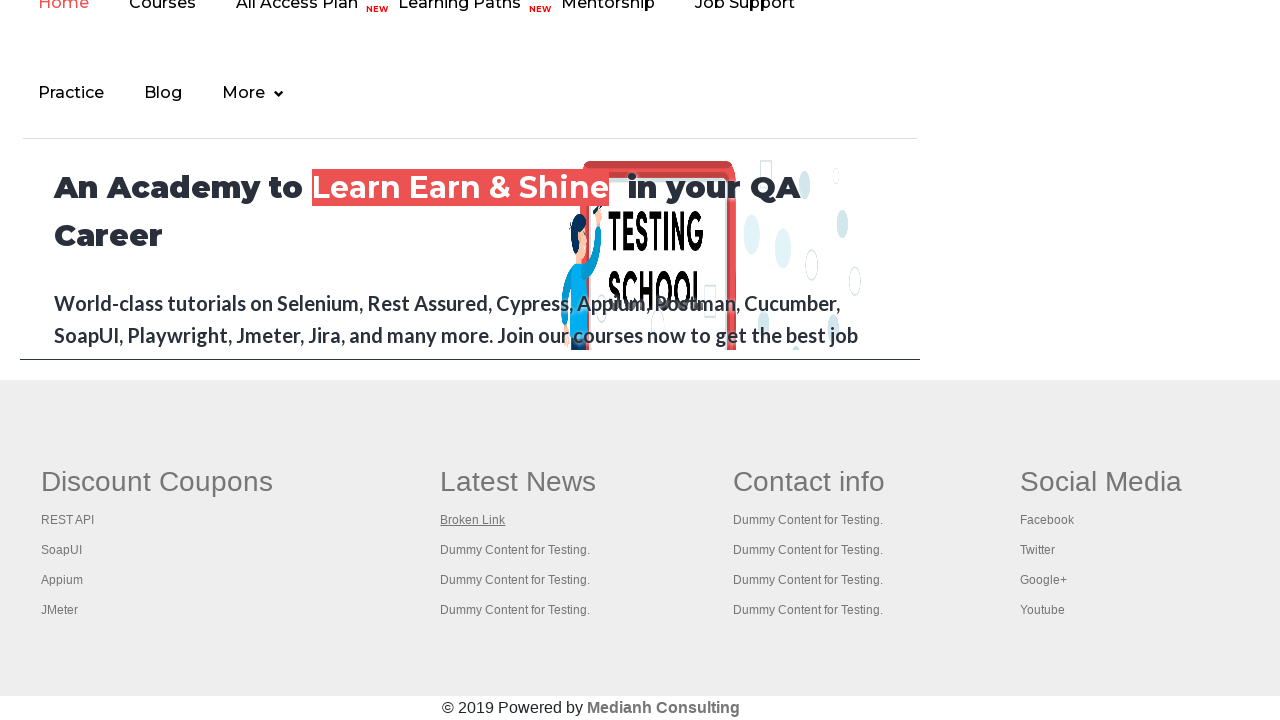

Waited for click to be processed
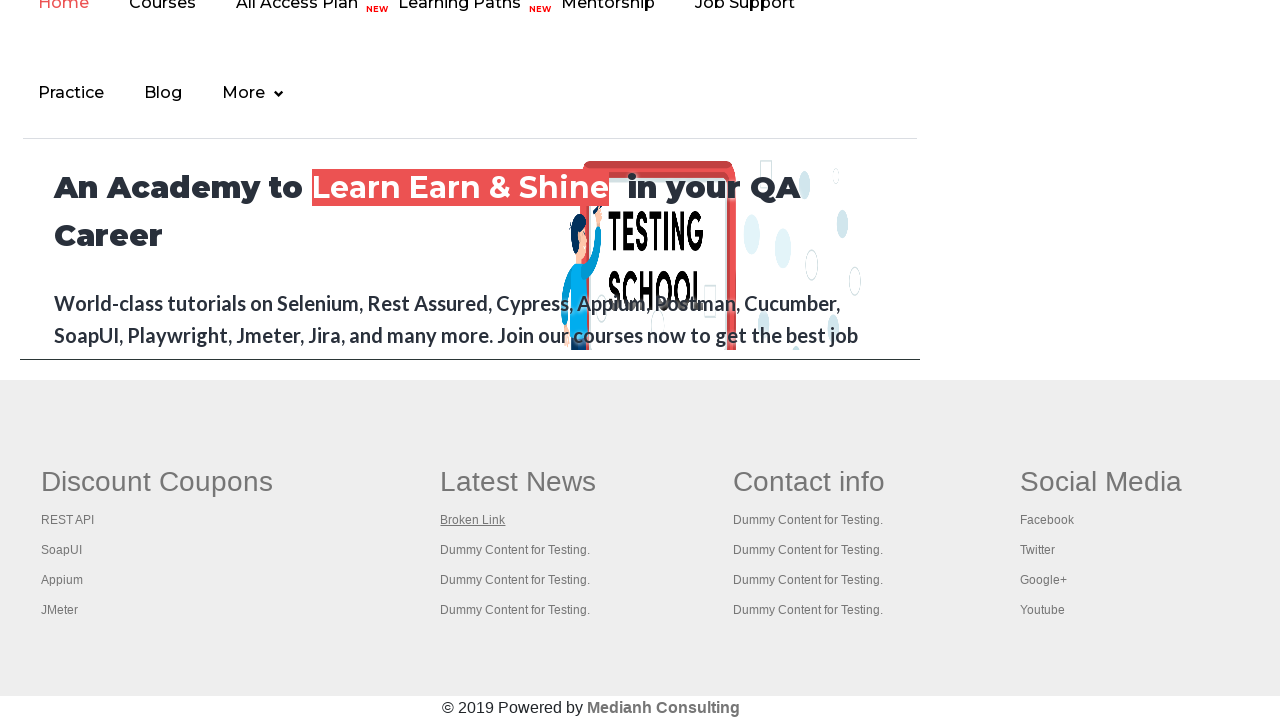

Clicked footer link: Dummy Content for Testing. (opened in new tab) at (515, 550) on li.gf-li a >> nth=7
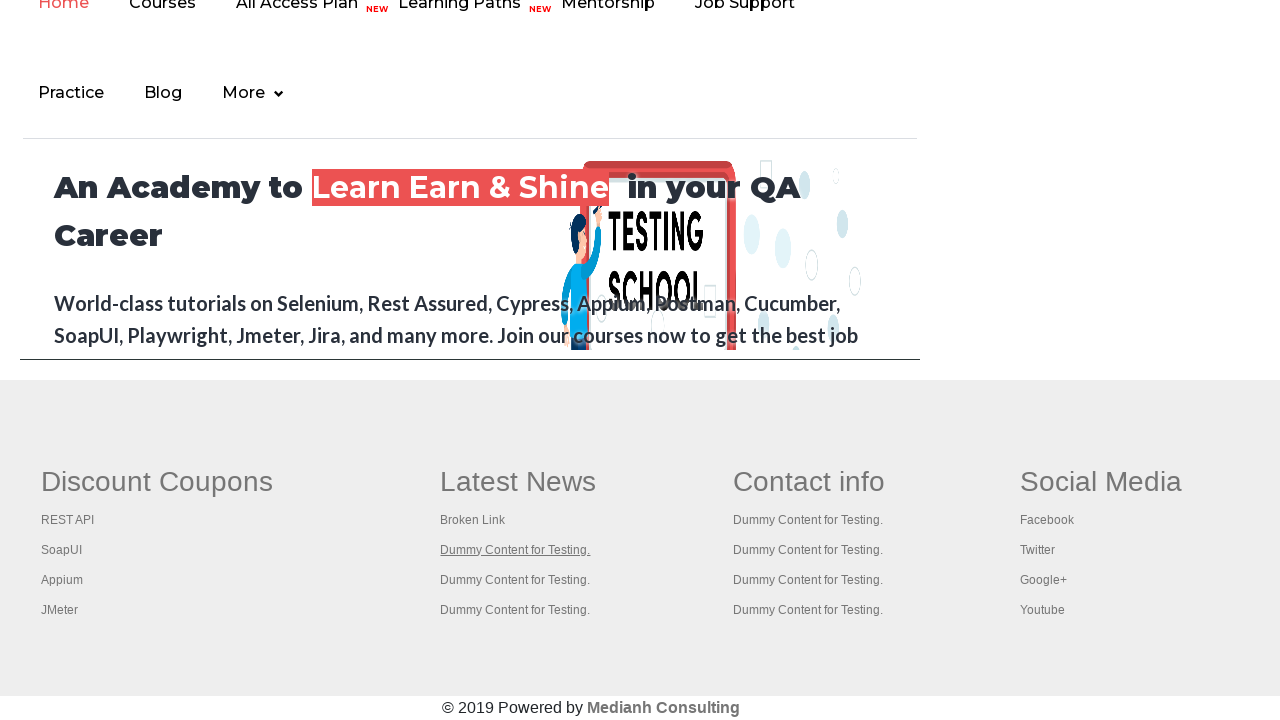

Waited for click to be processed
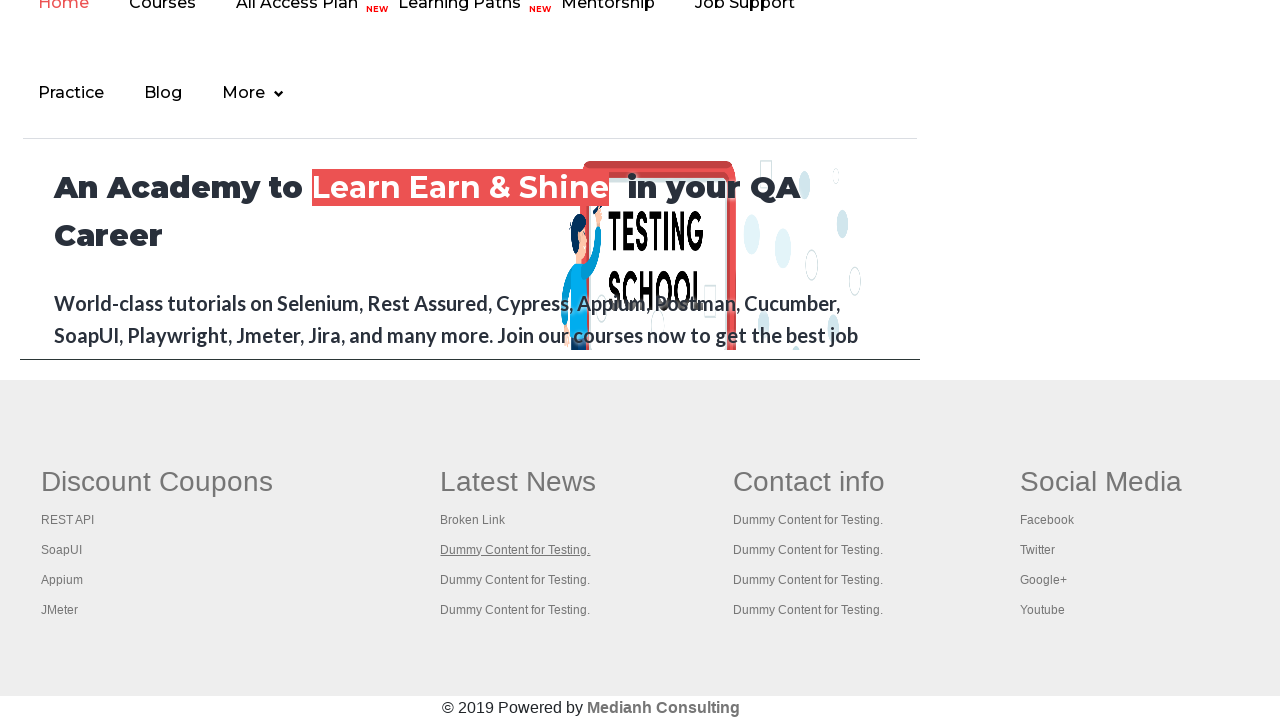

Clicked footer link: Dummy Content for Testing. (opened in new tab) at (515, 580) on li.gf-li a >> nth=8
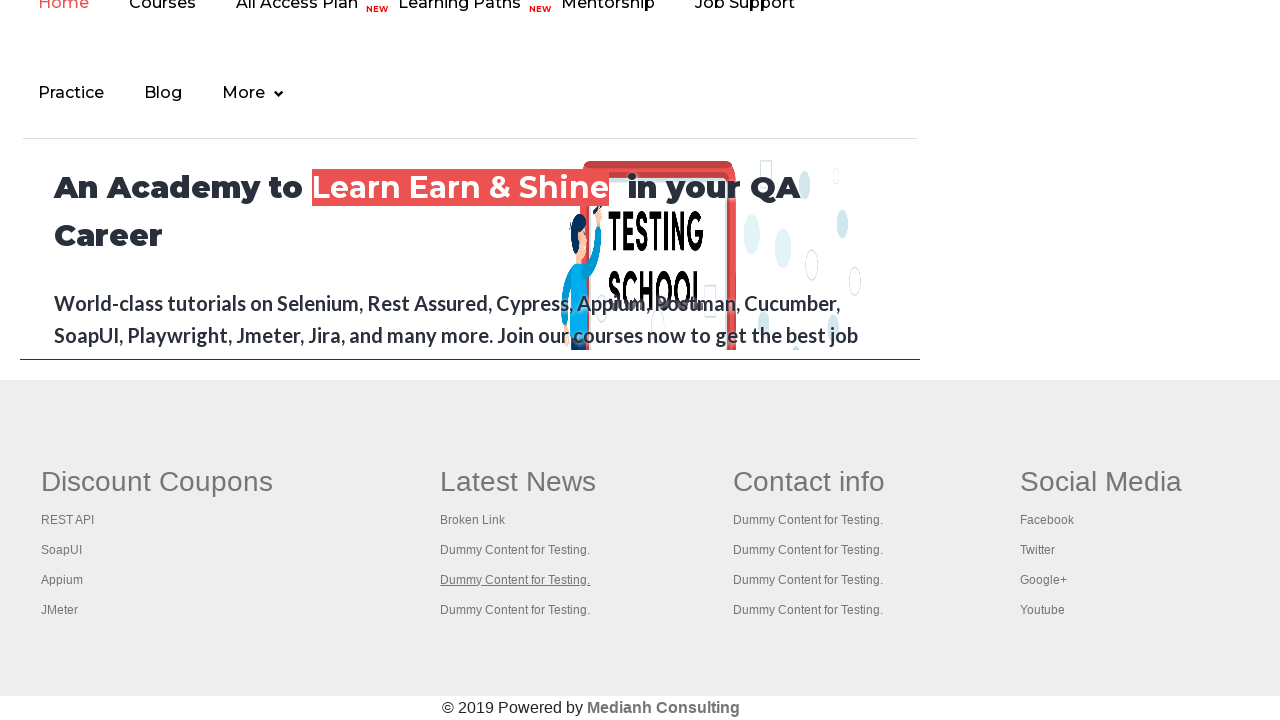

Waited for click to be processed
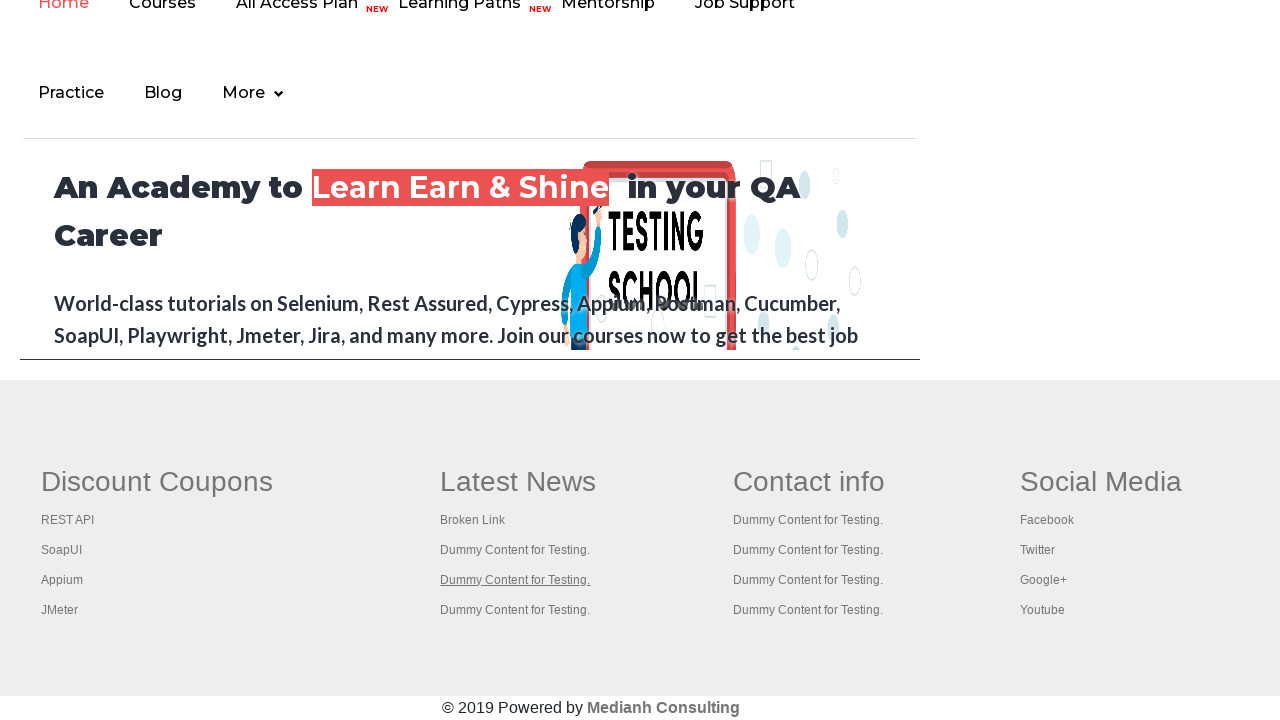

Clicked footer link: Dummy Content for Testing. (opened in new tab) at (515, 610) on li.gf-li a >> nth=9
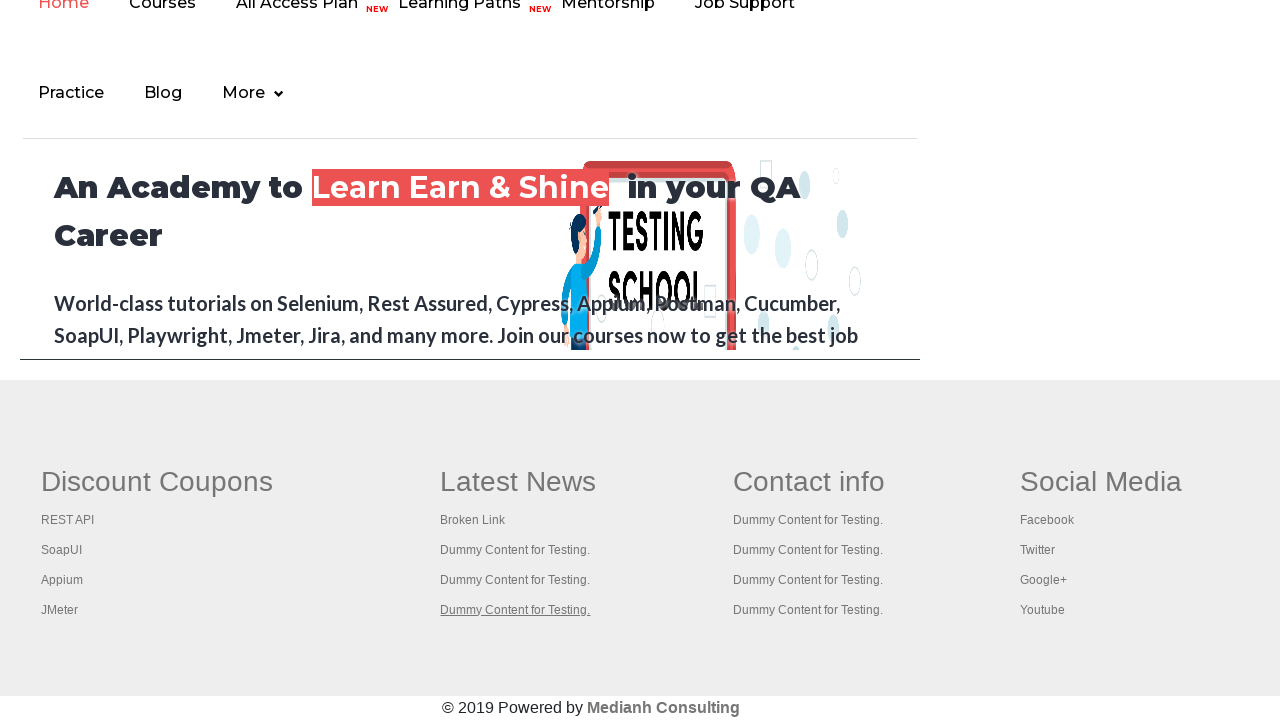

Waited for click to be processed
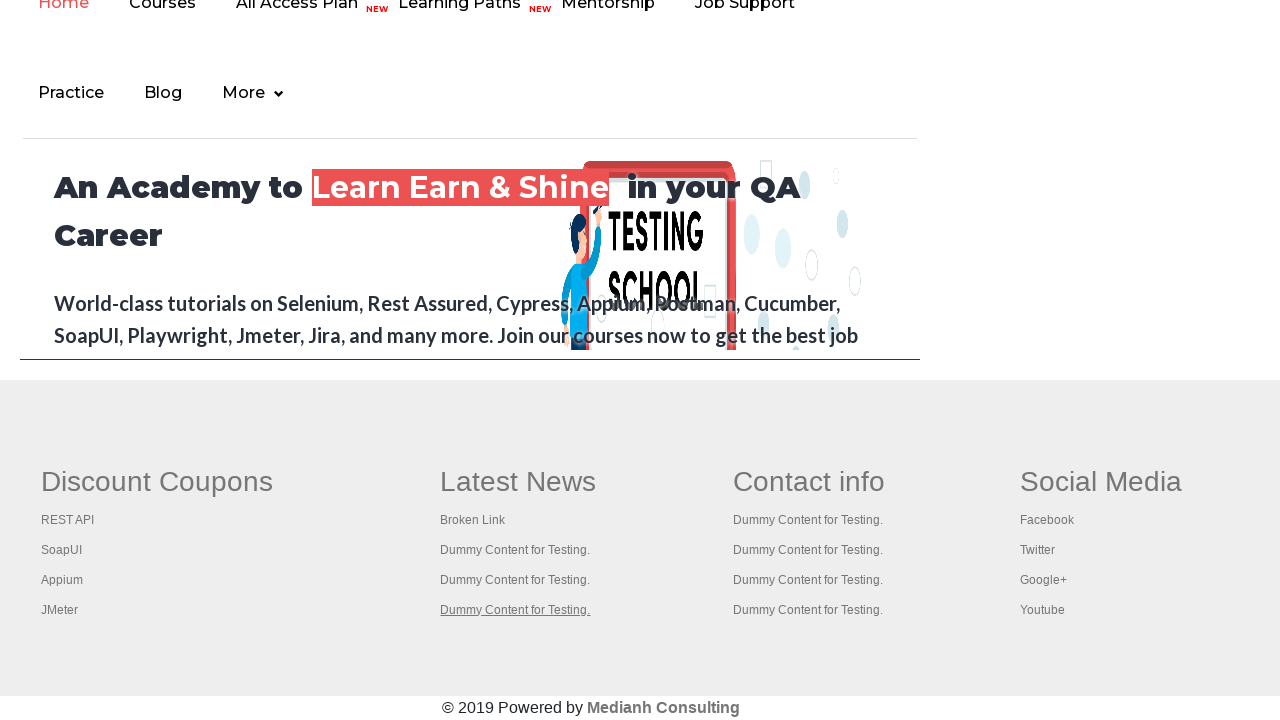

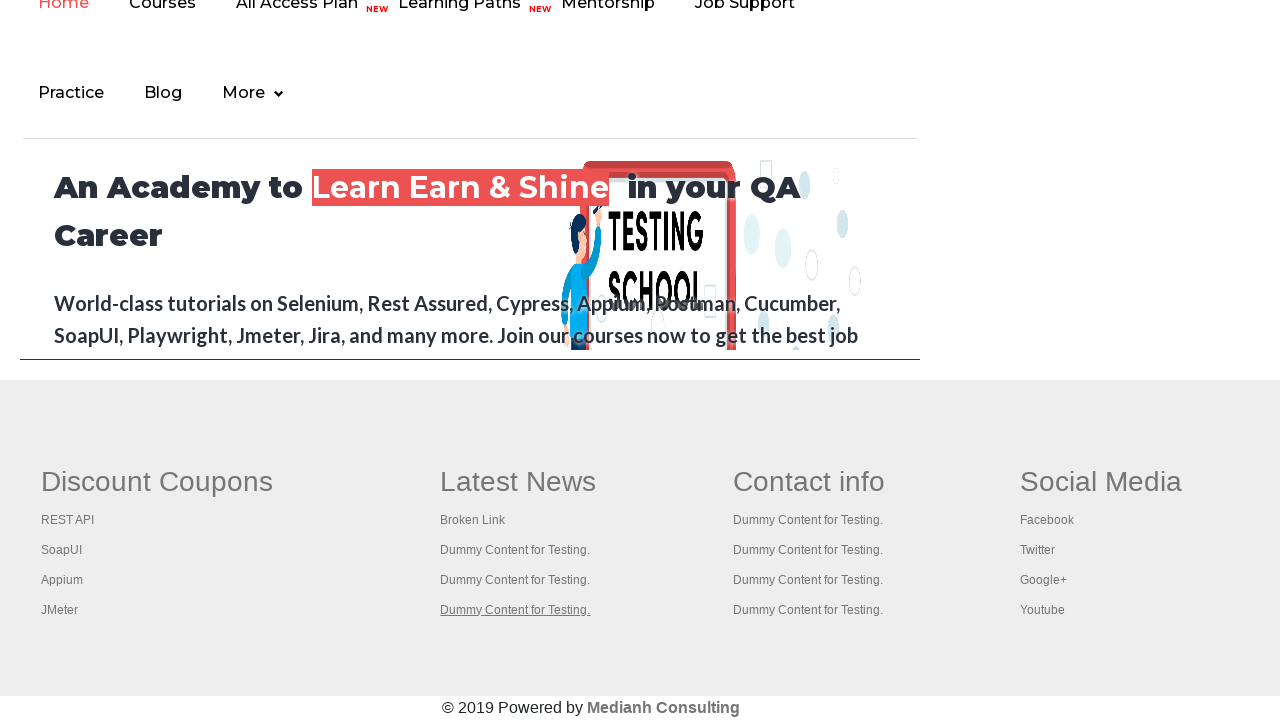